Tests user registration with valid username and password on a demo login form, verifying successful registration message appears

Starting URL: https://anatoly-karpovich.github.io/demo-login-form/

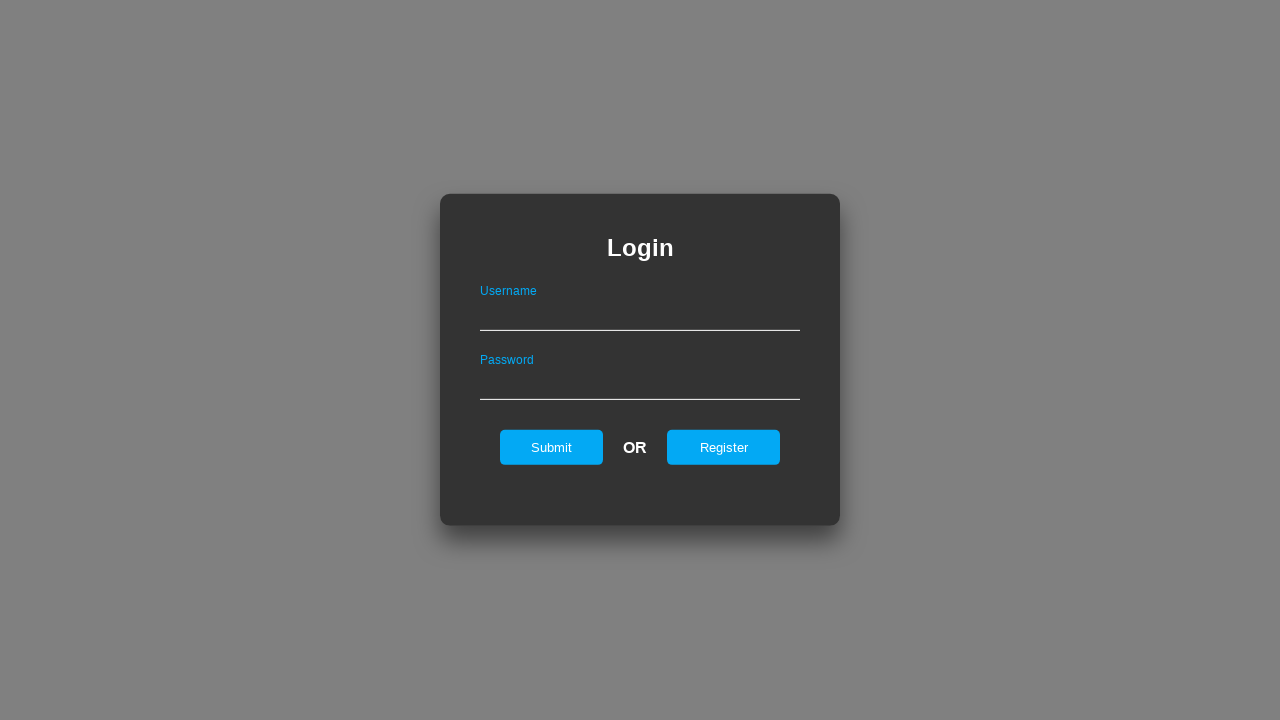

Clicked register button to show registration form at (724, 447) on #registerOnLogin
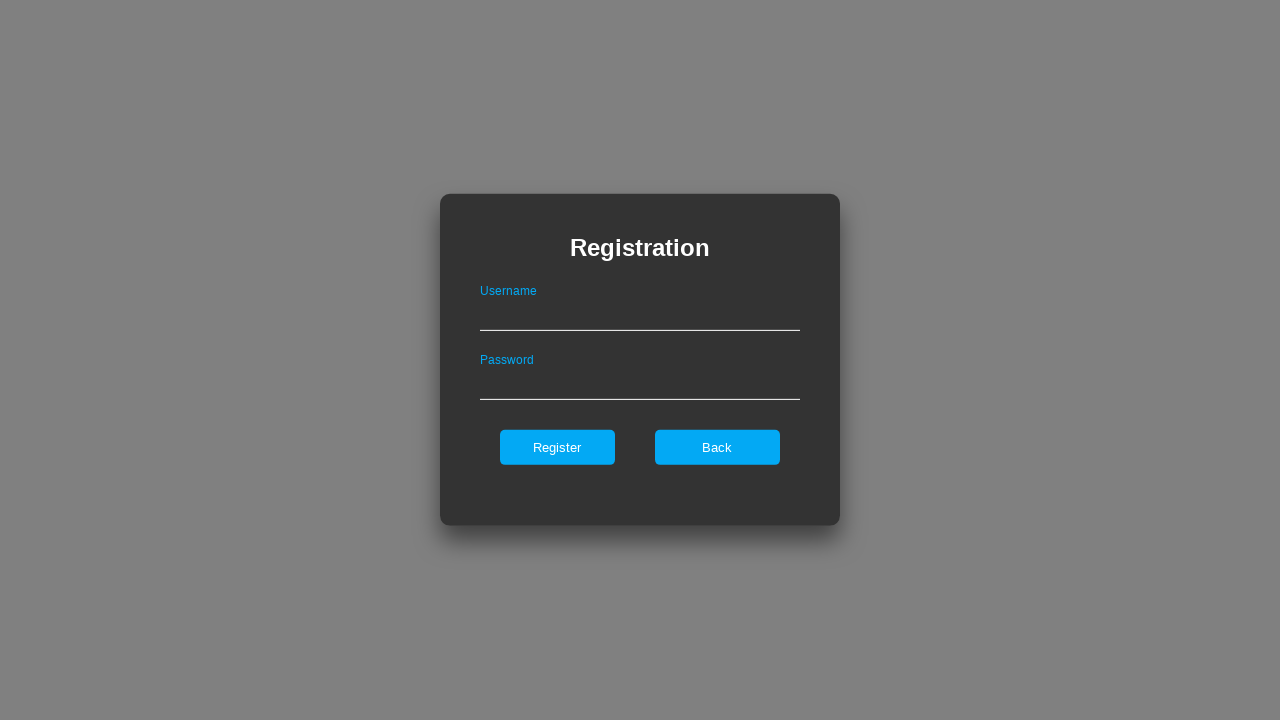

Registration form became visible
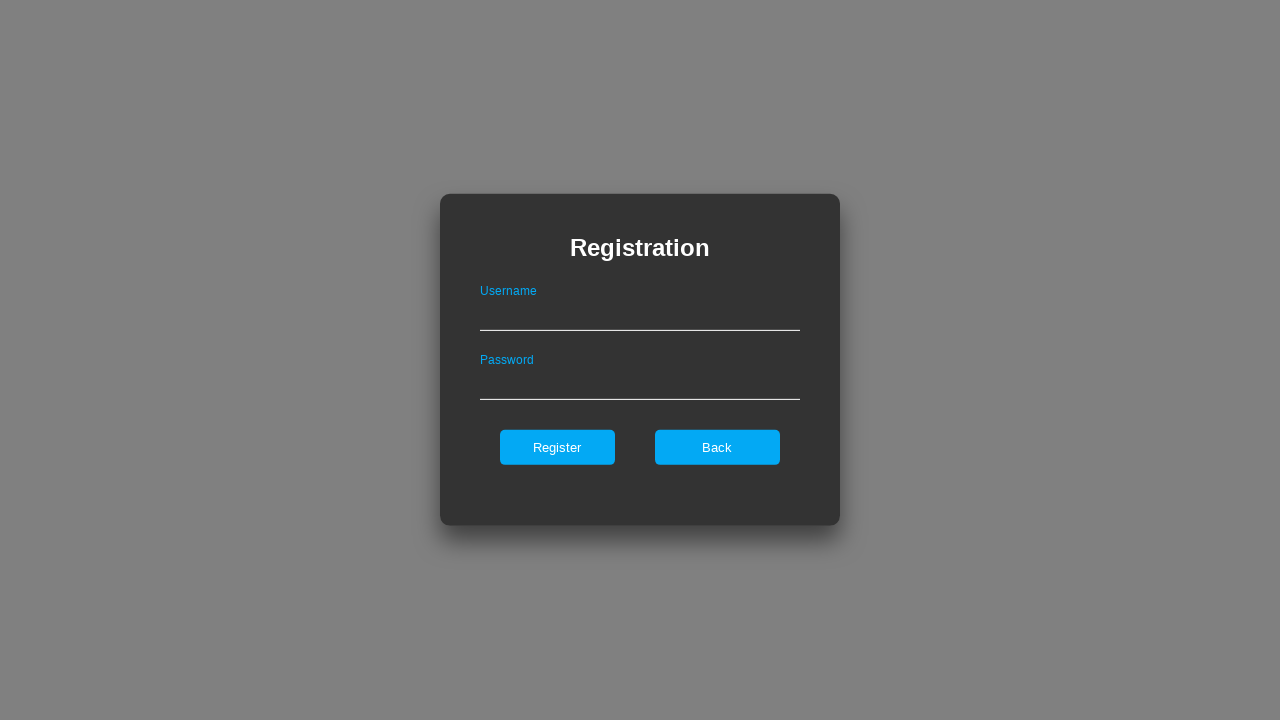

Filled username field with 'testuser2024' on #userNameOnRegister
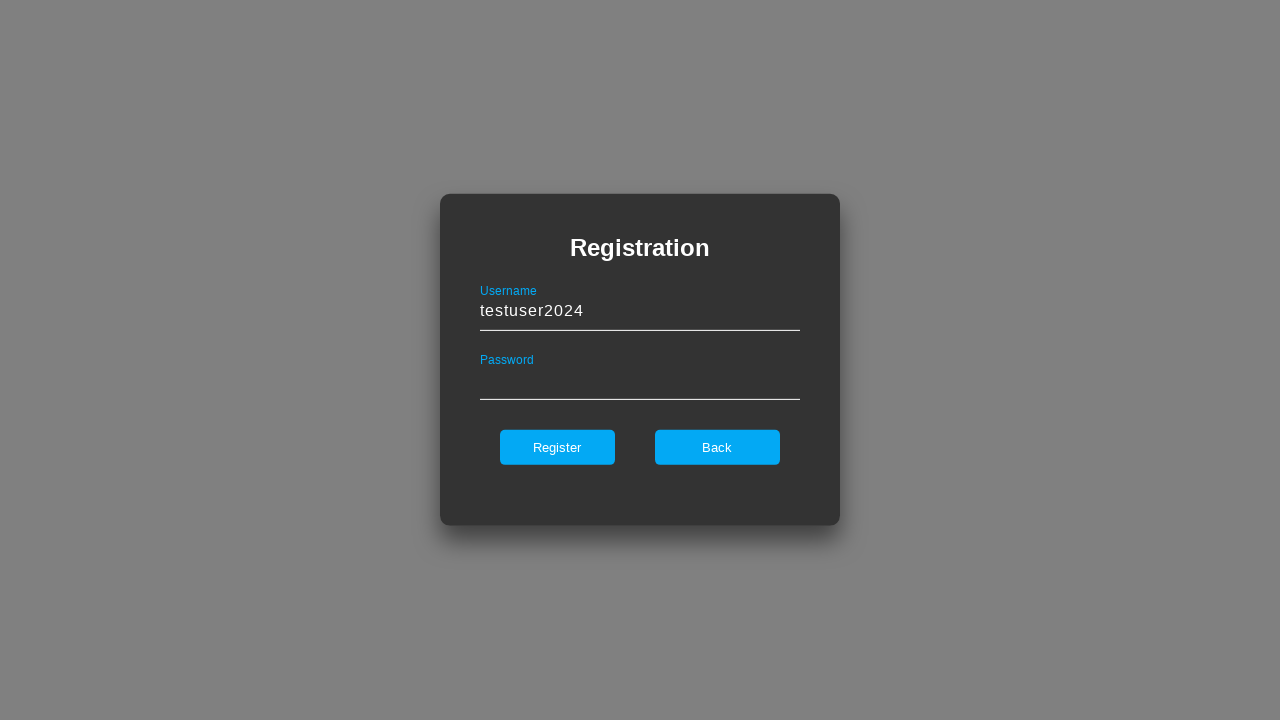

Filled password field with 'SecurePass123!' on #passwordOnRegister
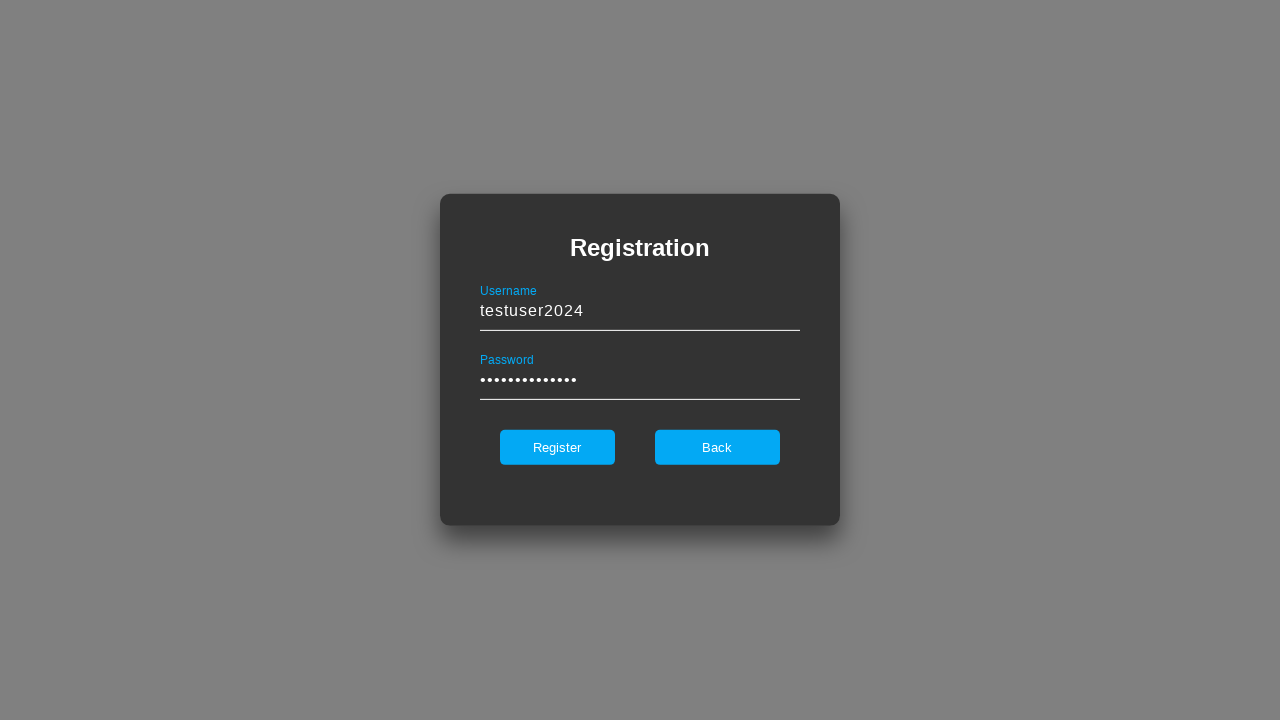

Clicked register button to submit registration at (557, 447) on #register
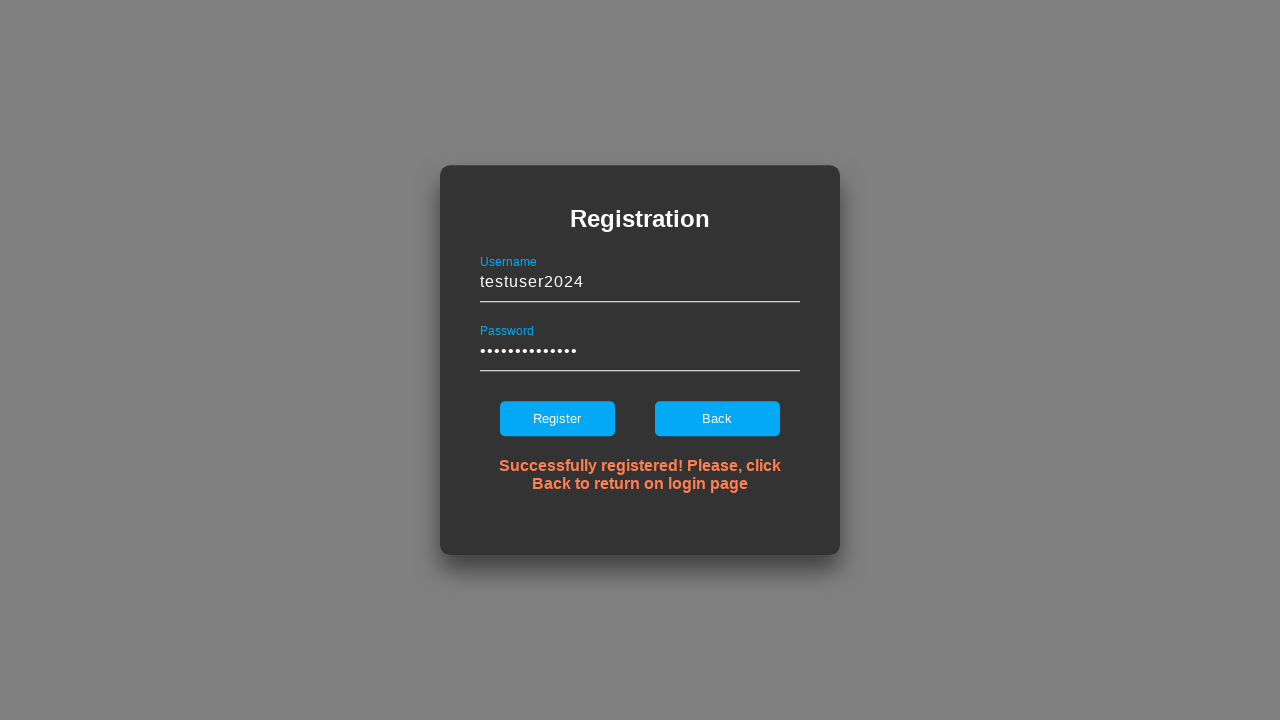

Successful registration message appeared
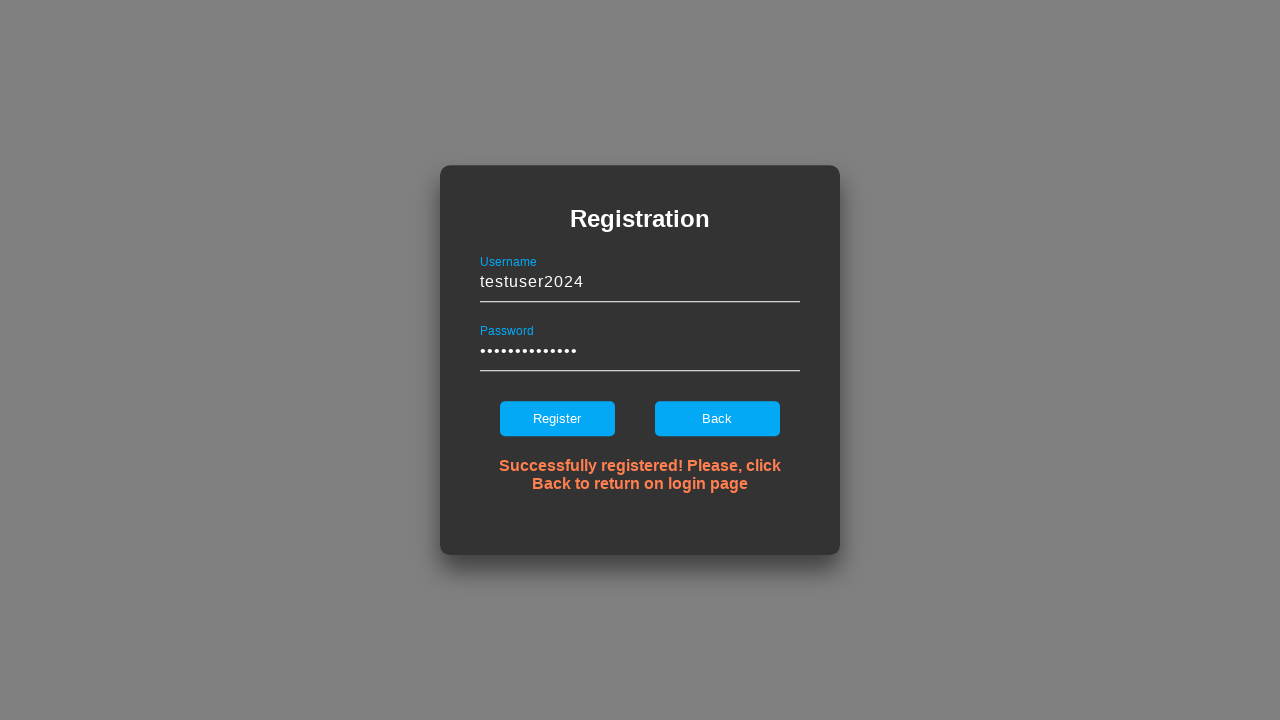

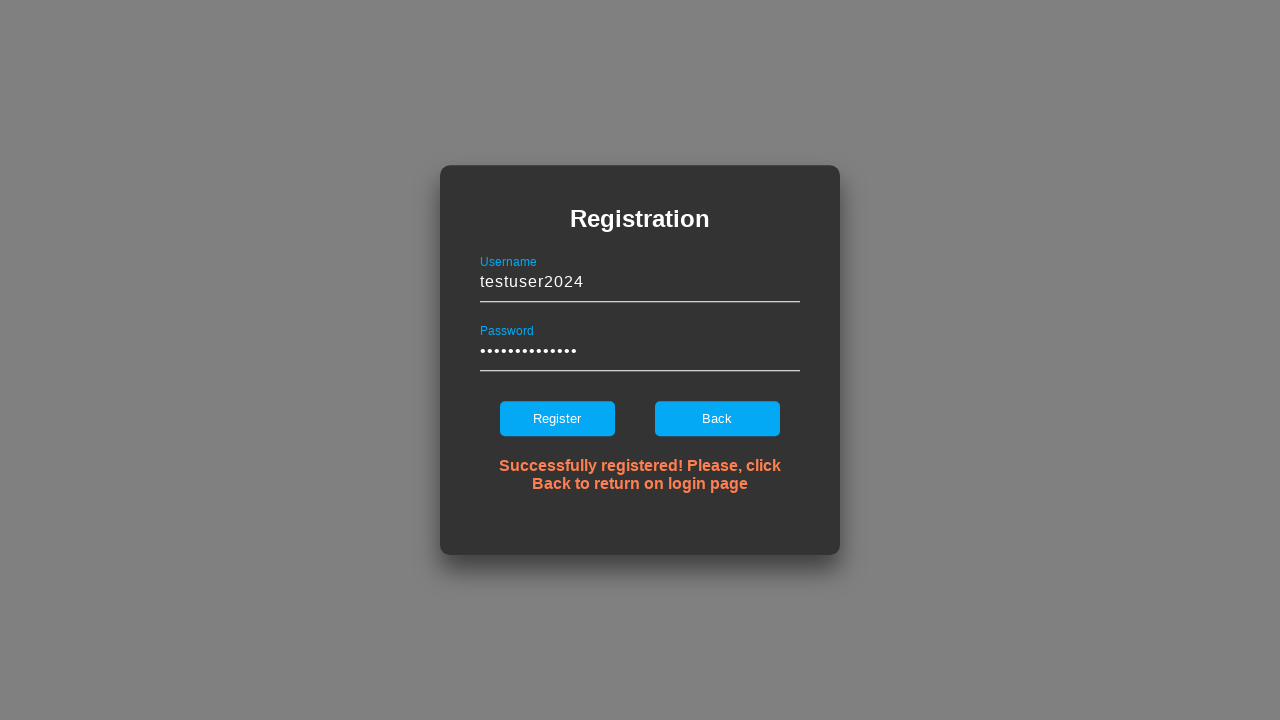